Navigates to the Selenium website, clicks on the Downloads section, and then clicks on the documentation link

Starting URL: https://www.selenium.dev/

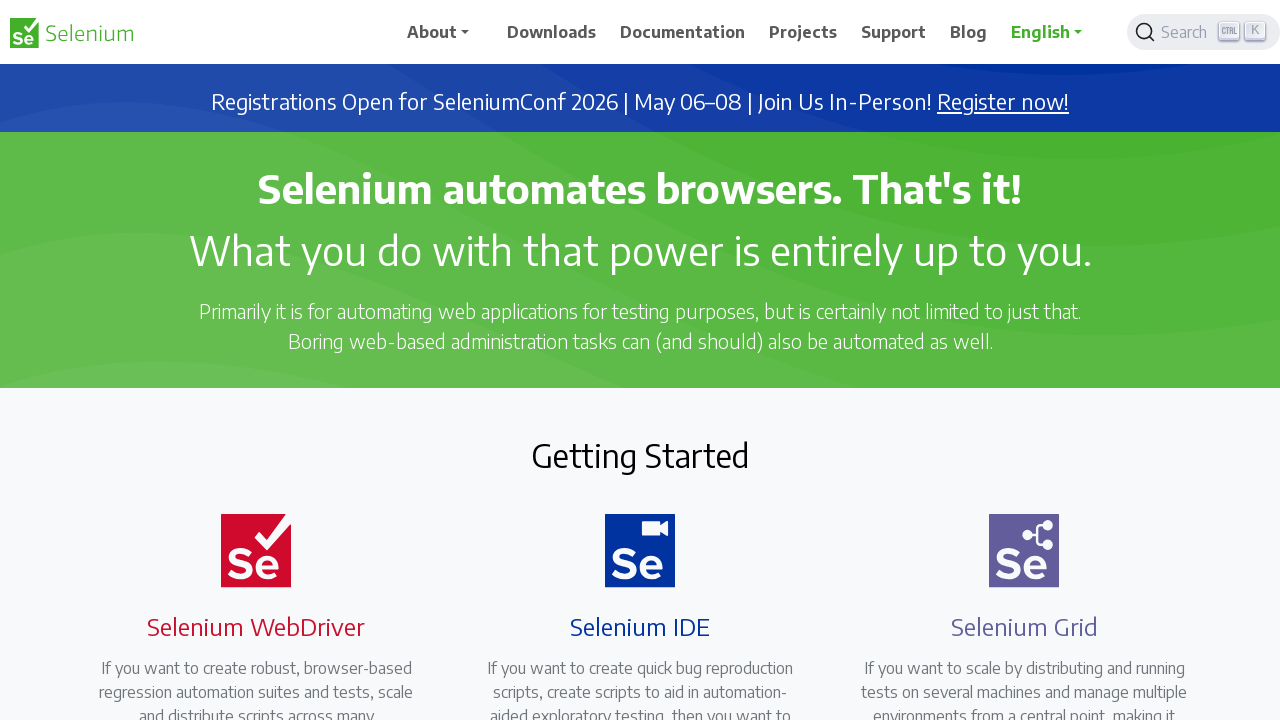

Clicked on Downloads navigation item at (552, 32) on xpath=//span[text()='Downloads']
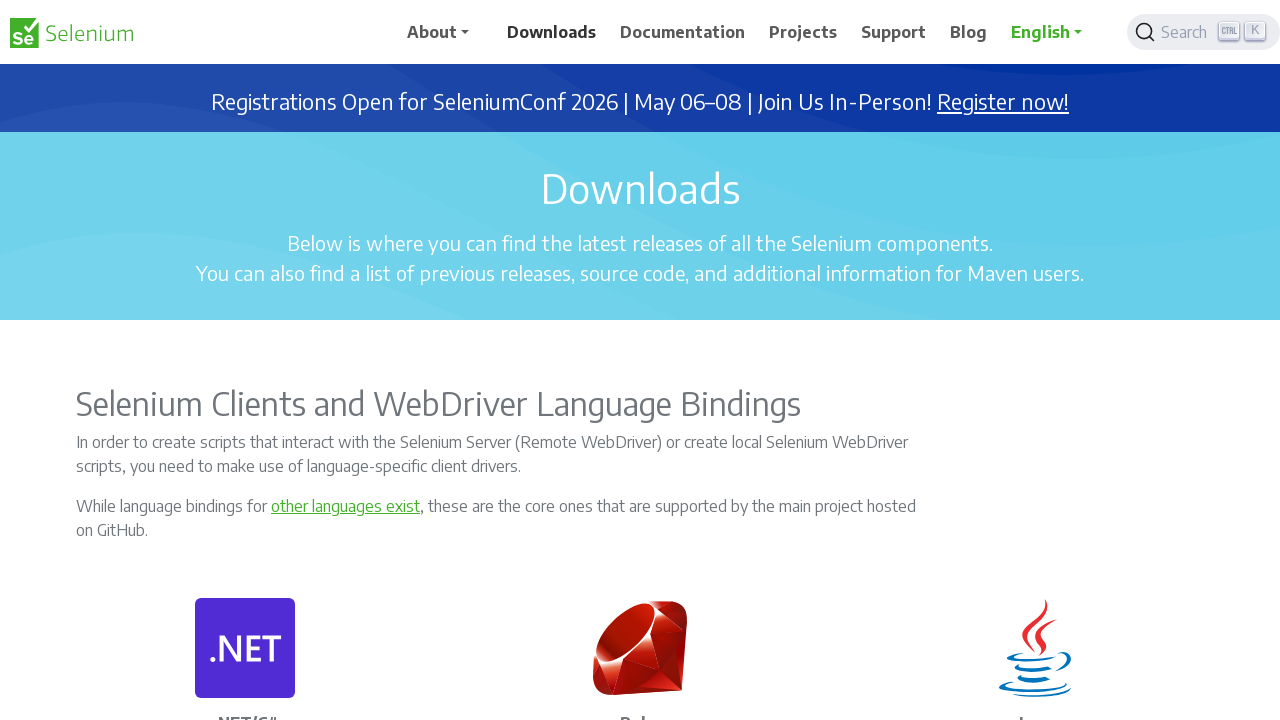

Clicked on documentation link at (1114, 361) on xpath=//a[text()='documentation']
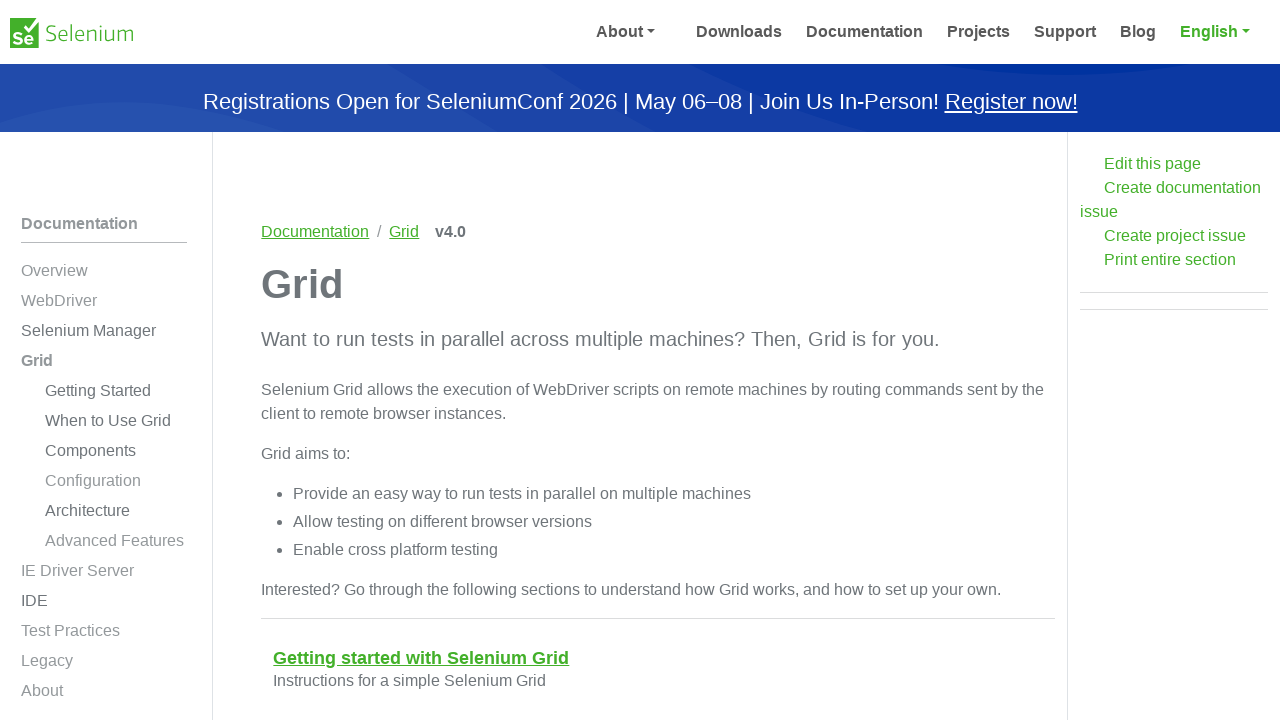

Page loaded with networkidle state
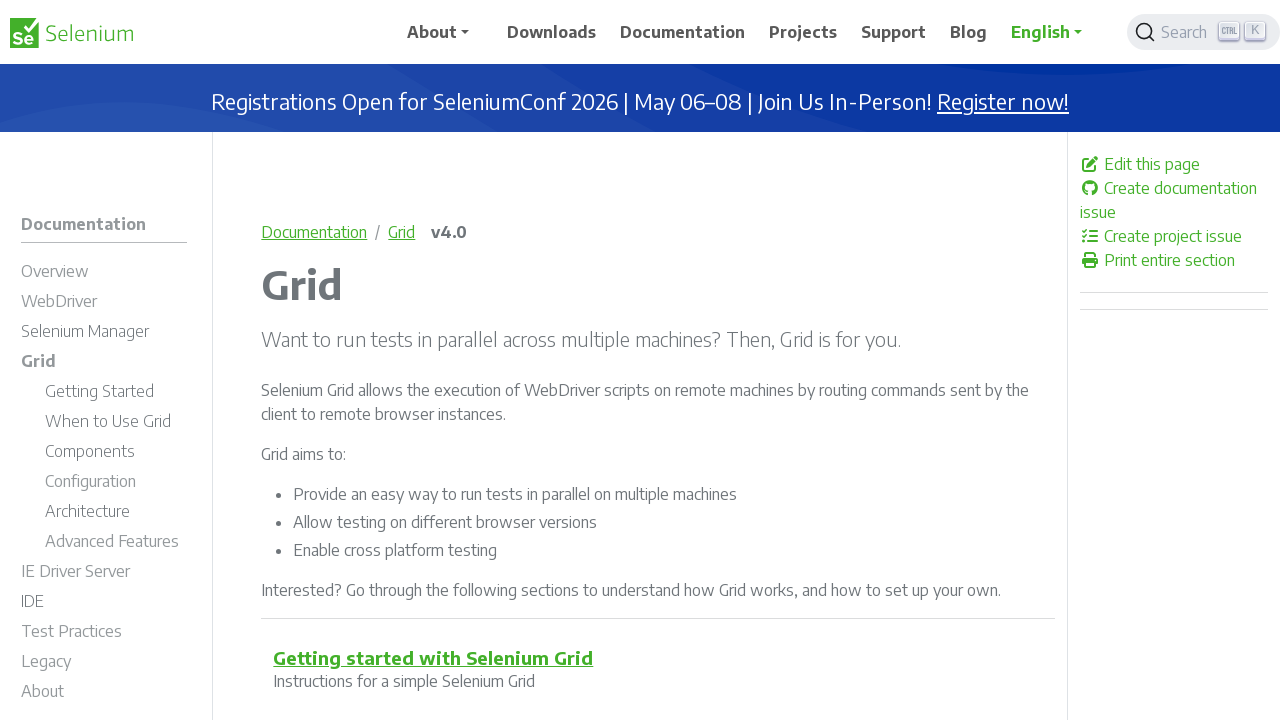

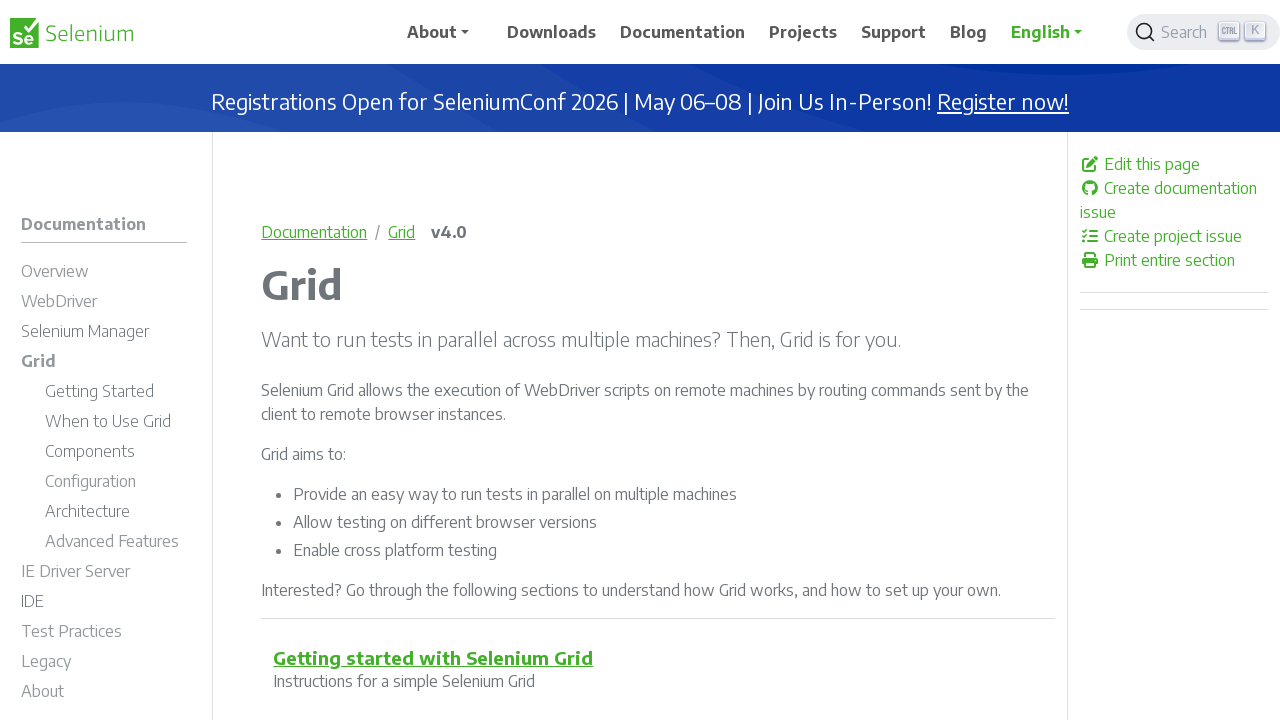